Tests a form submission on DemoQA by filling in username, email, and address fields then clicking submit

Starting URL: https://demoqa.com/text-box

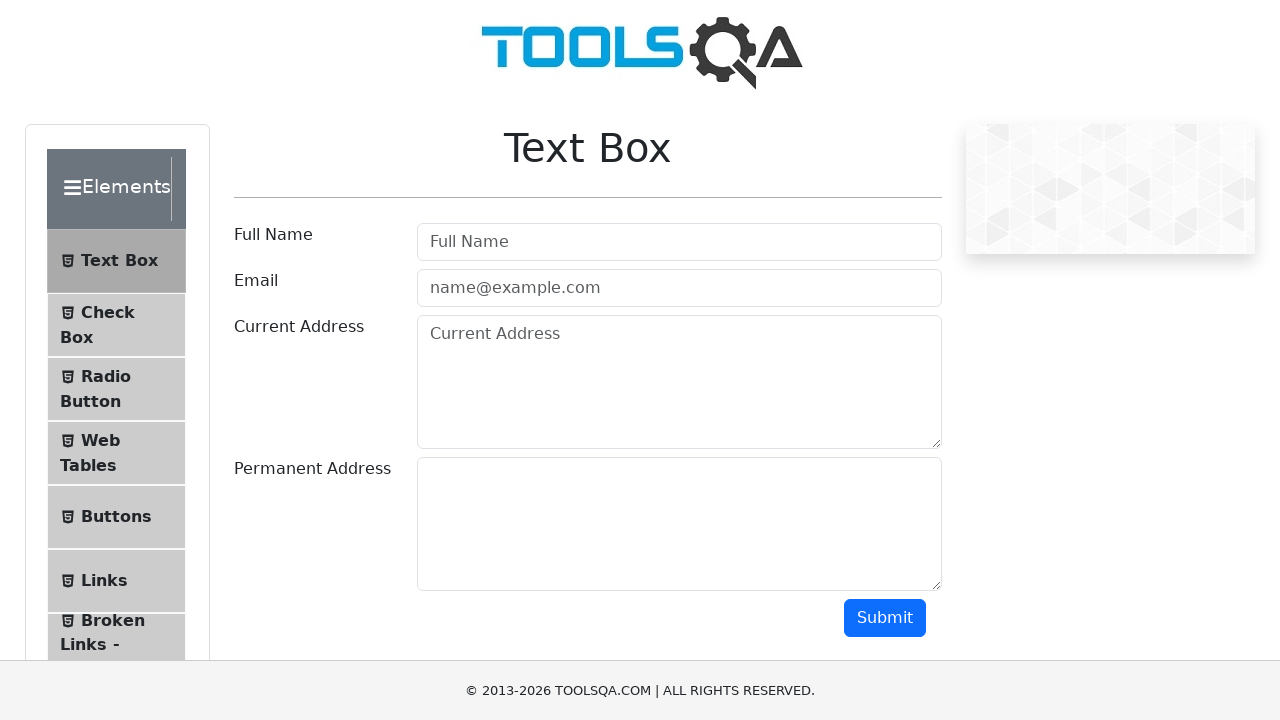

Filled username field with 'Automation' on #userName-wrapper > :nth-child(2) > input
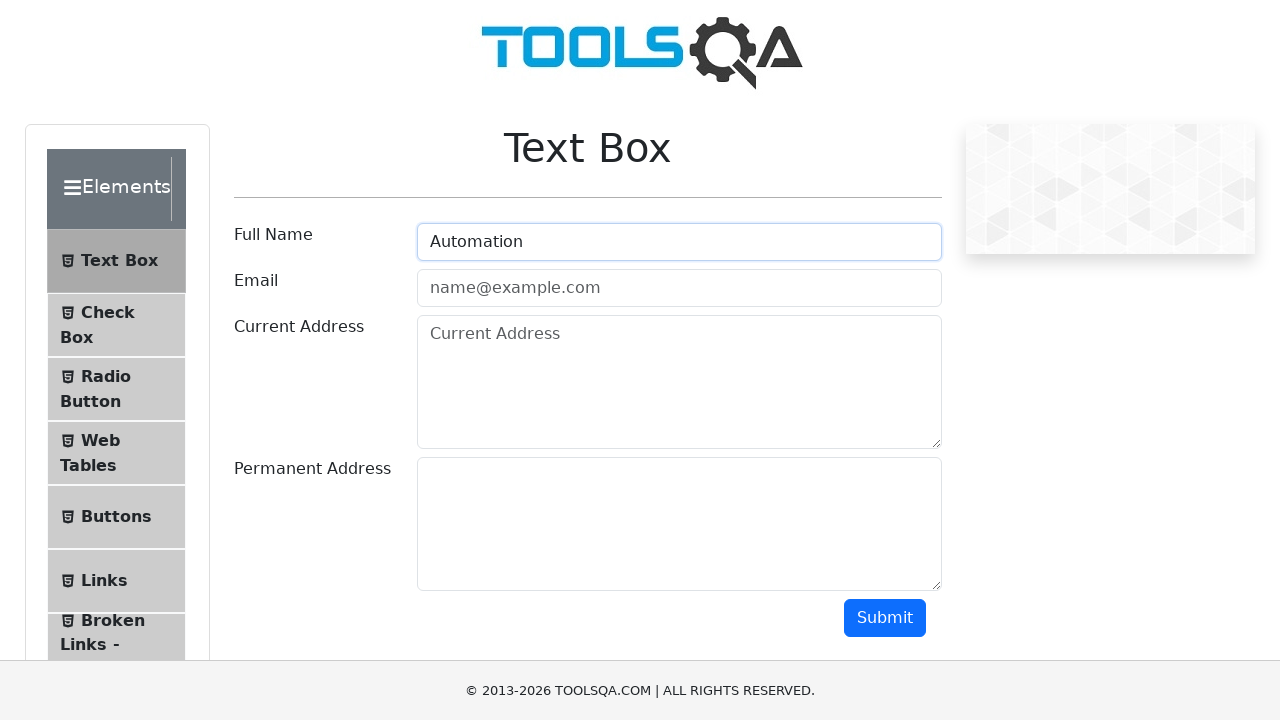

Filled email field with 'testing@example.com' on #userEmail-wrapper > :nth-child(2) > input
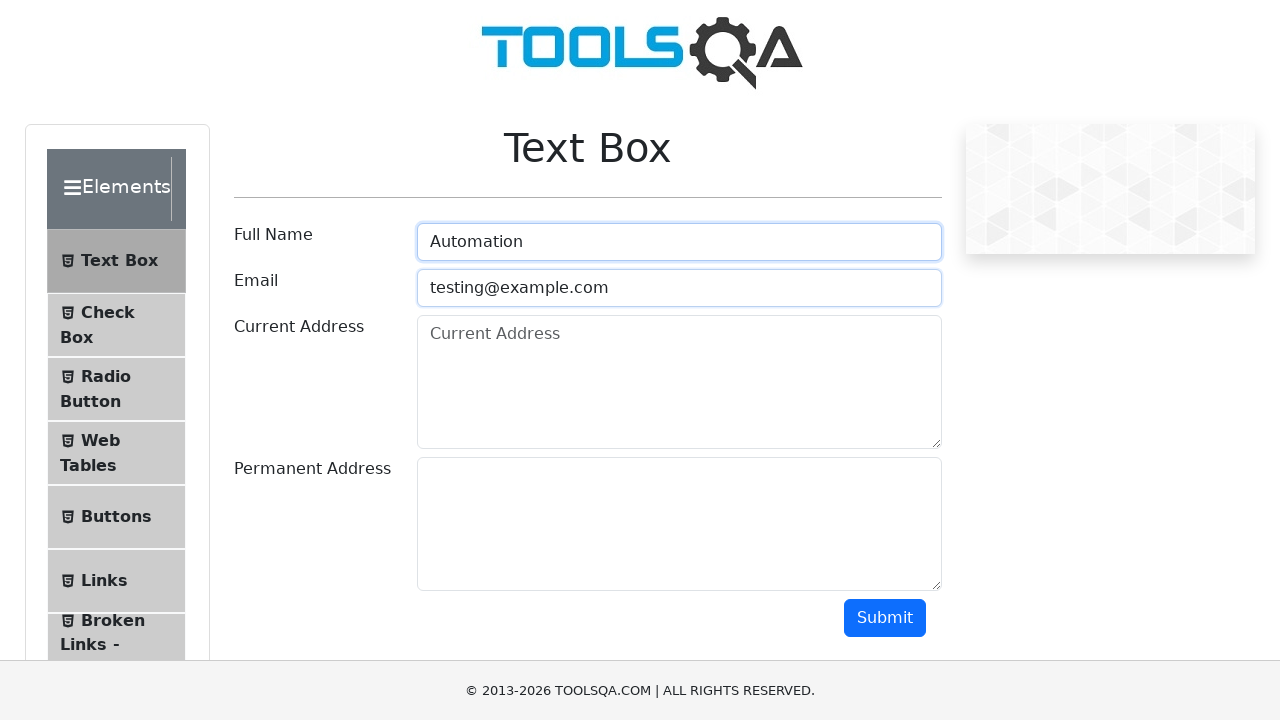

Filled current address field with 'Testing Current Address' on #currentAddress-wrapper > :nth-child(2) > textarea
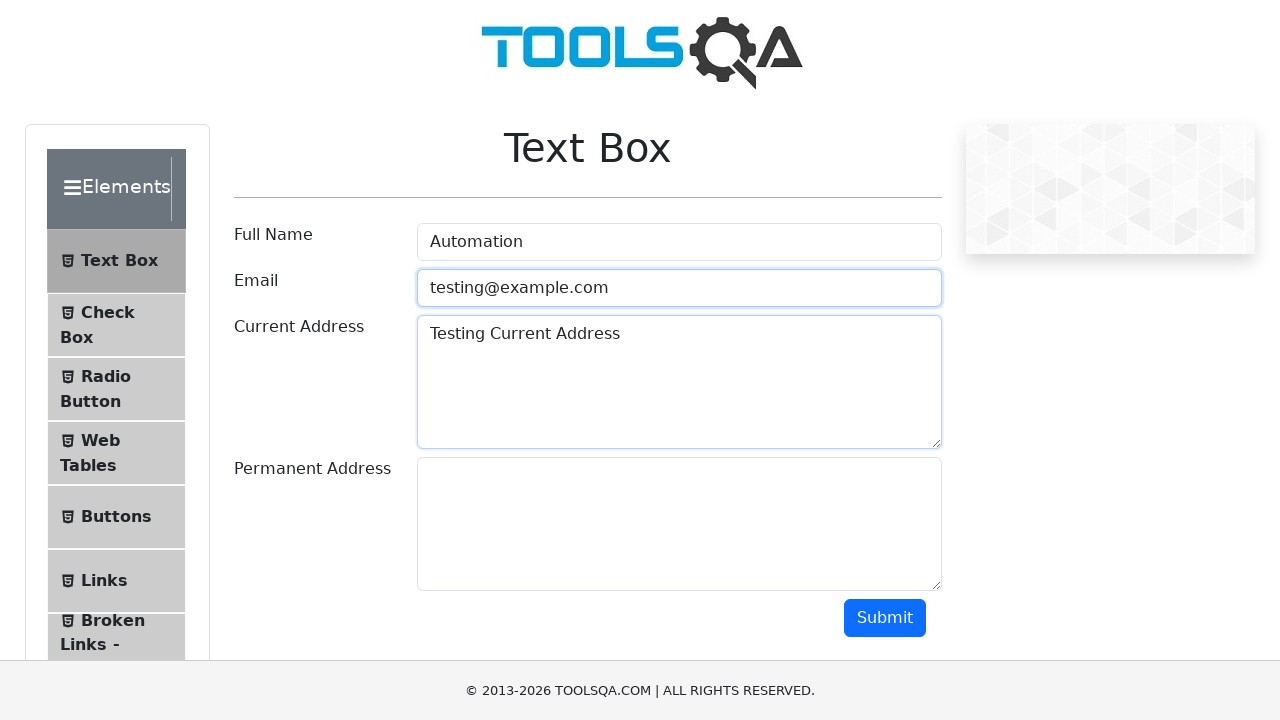

Filled permanent address field with 'Permanent Automation' on #permanentAddress-wrapper > :nth-child(2) > textarea
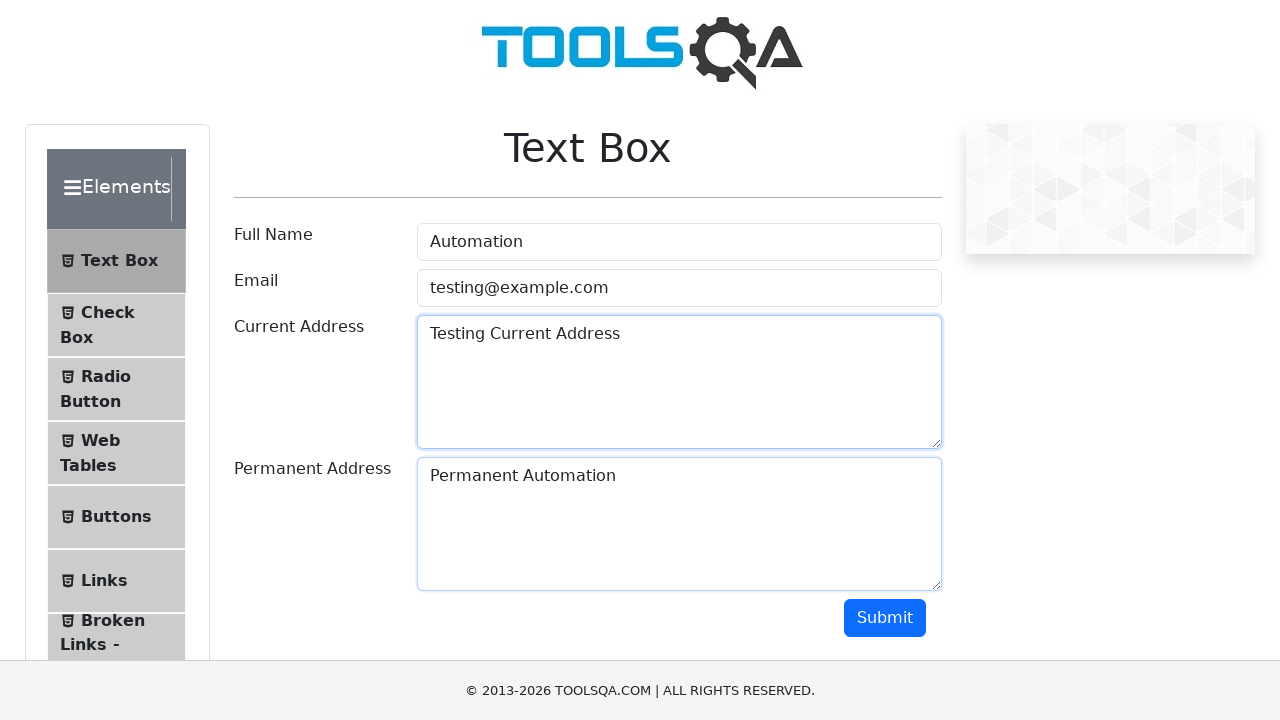

Clicked submit button to submit the form at (885, 618) on #submit
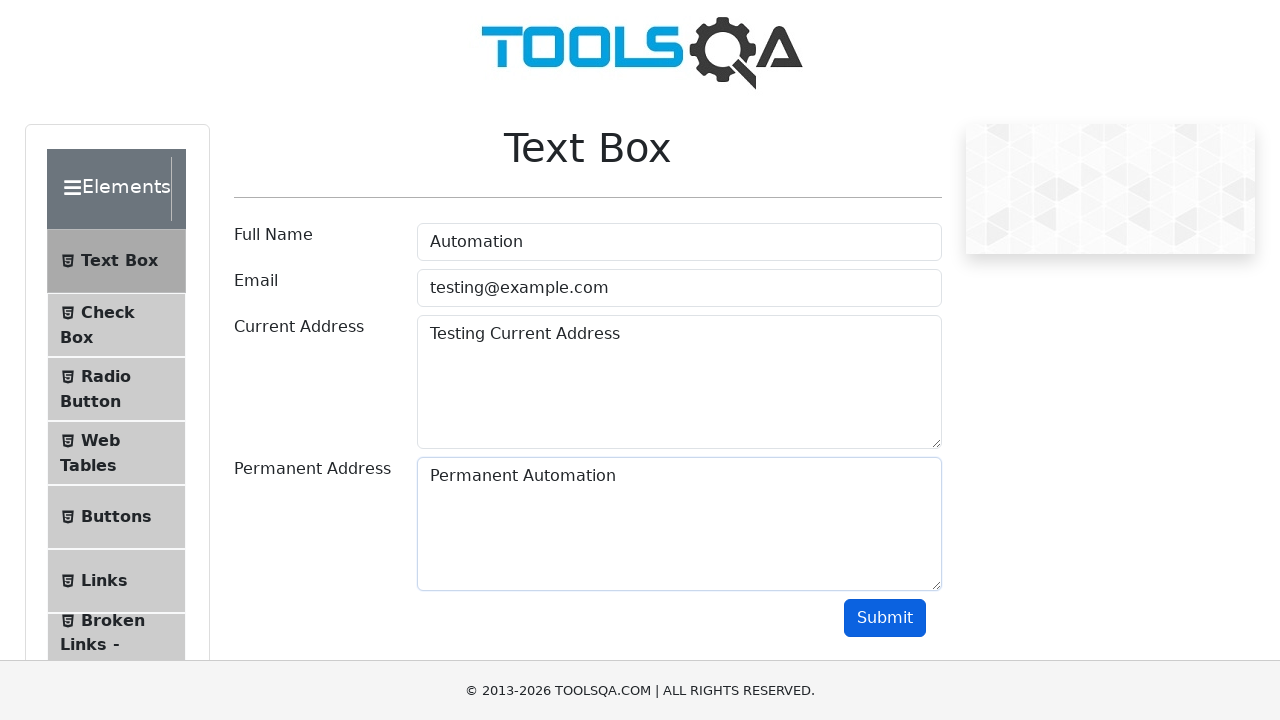

Form submission result displayed in output section
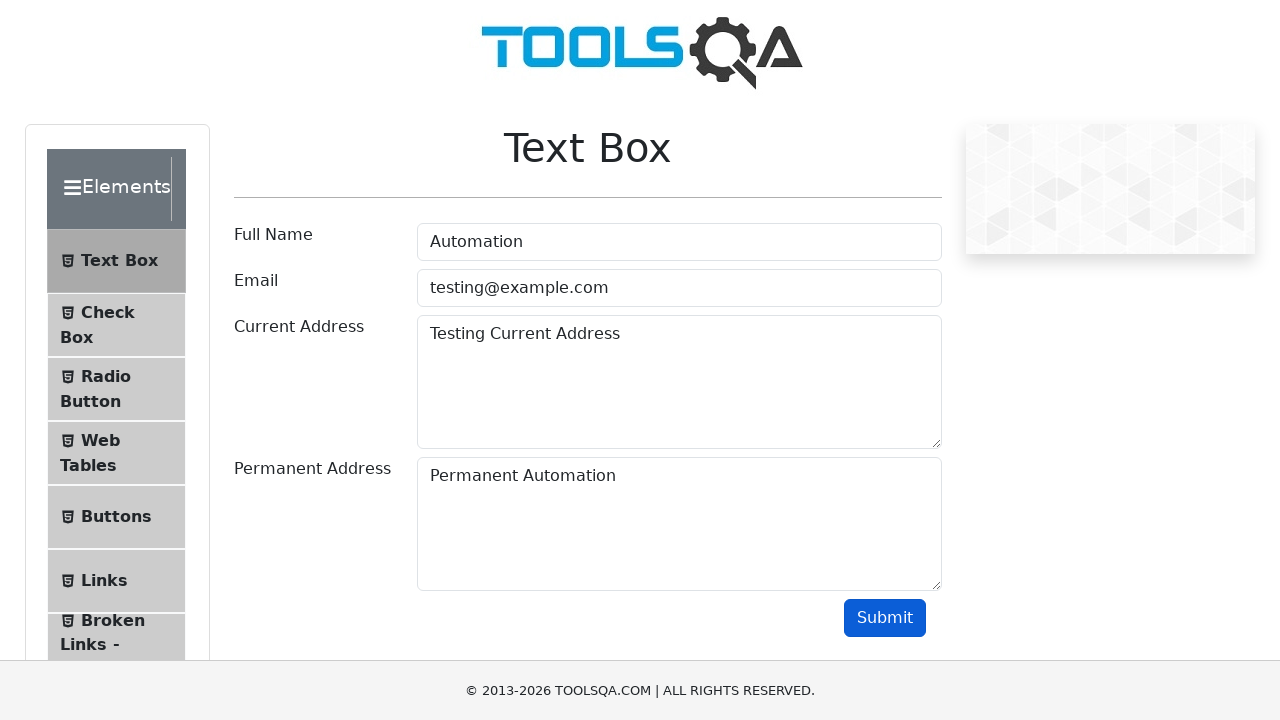

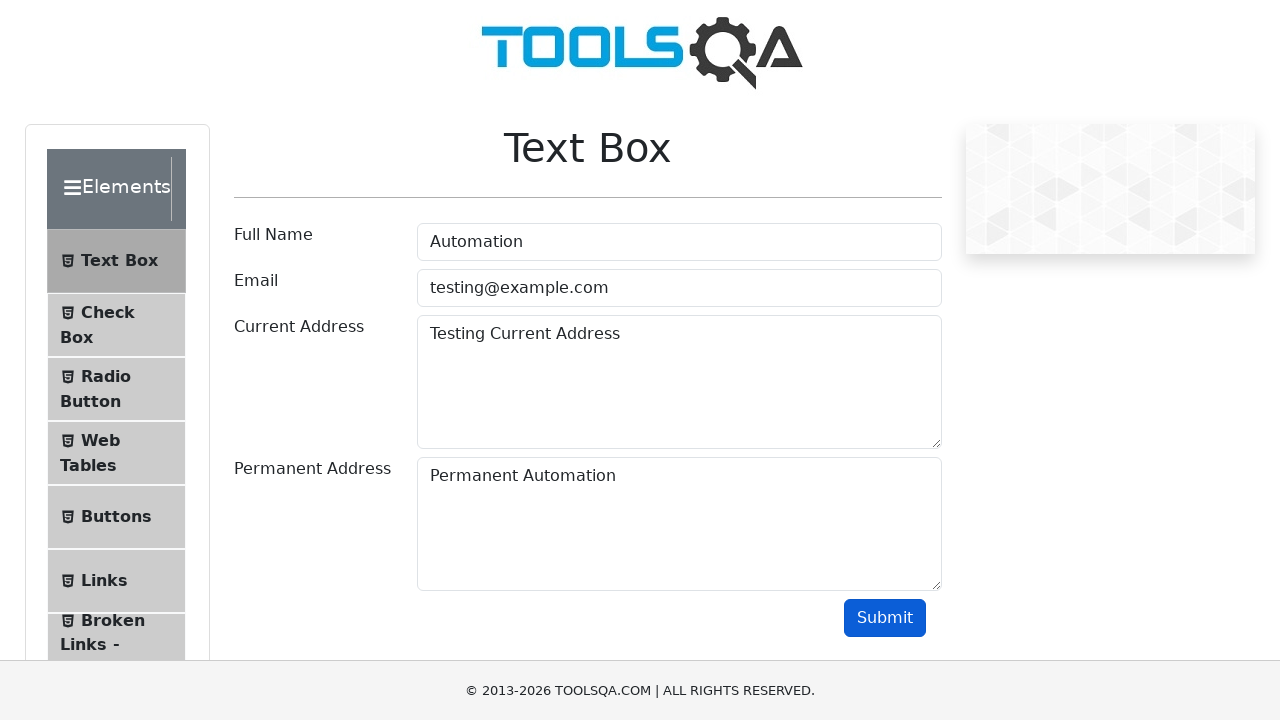